Navigates to the RCET college website and maximizes the browser window. The original script takes a screenshot, but since that's data collection, we focus on the navigation and window action.

Starting URL: https://www.rcet.org.in/

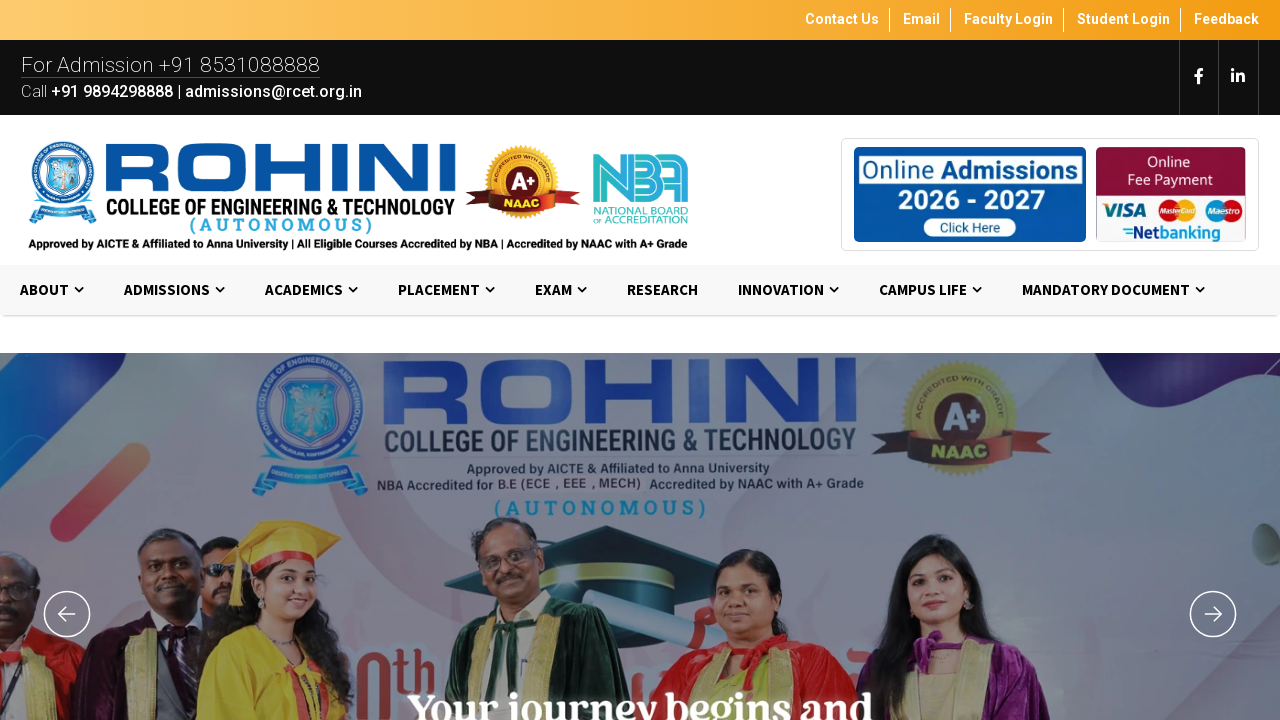

Navigated to RCET college website
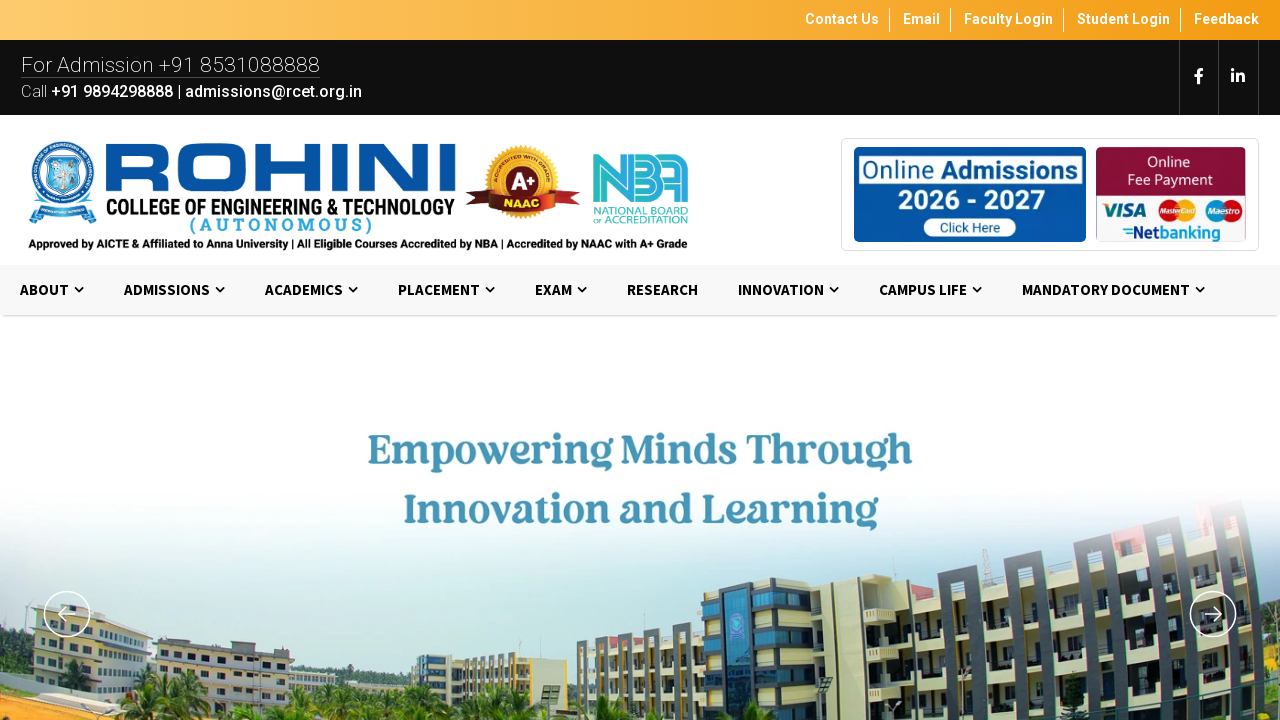

Maximized browser window to 1920x1080
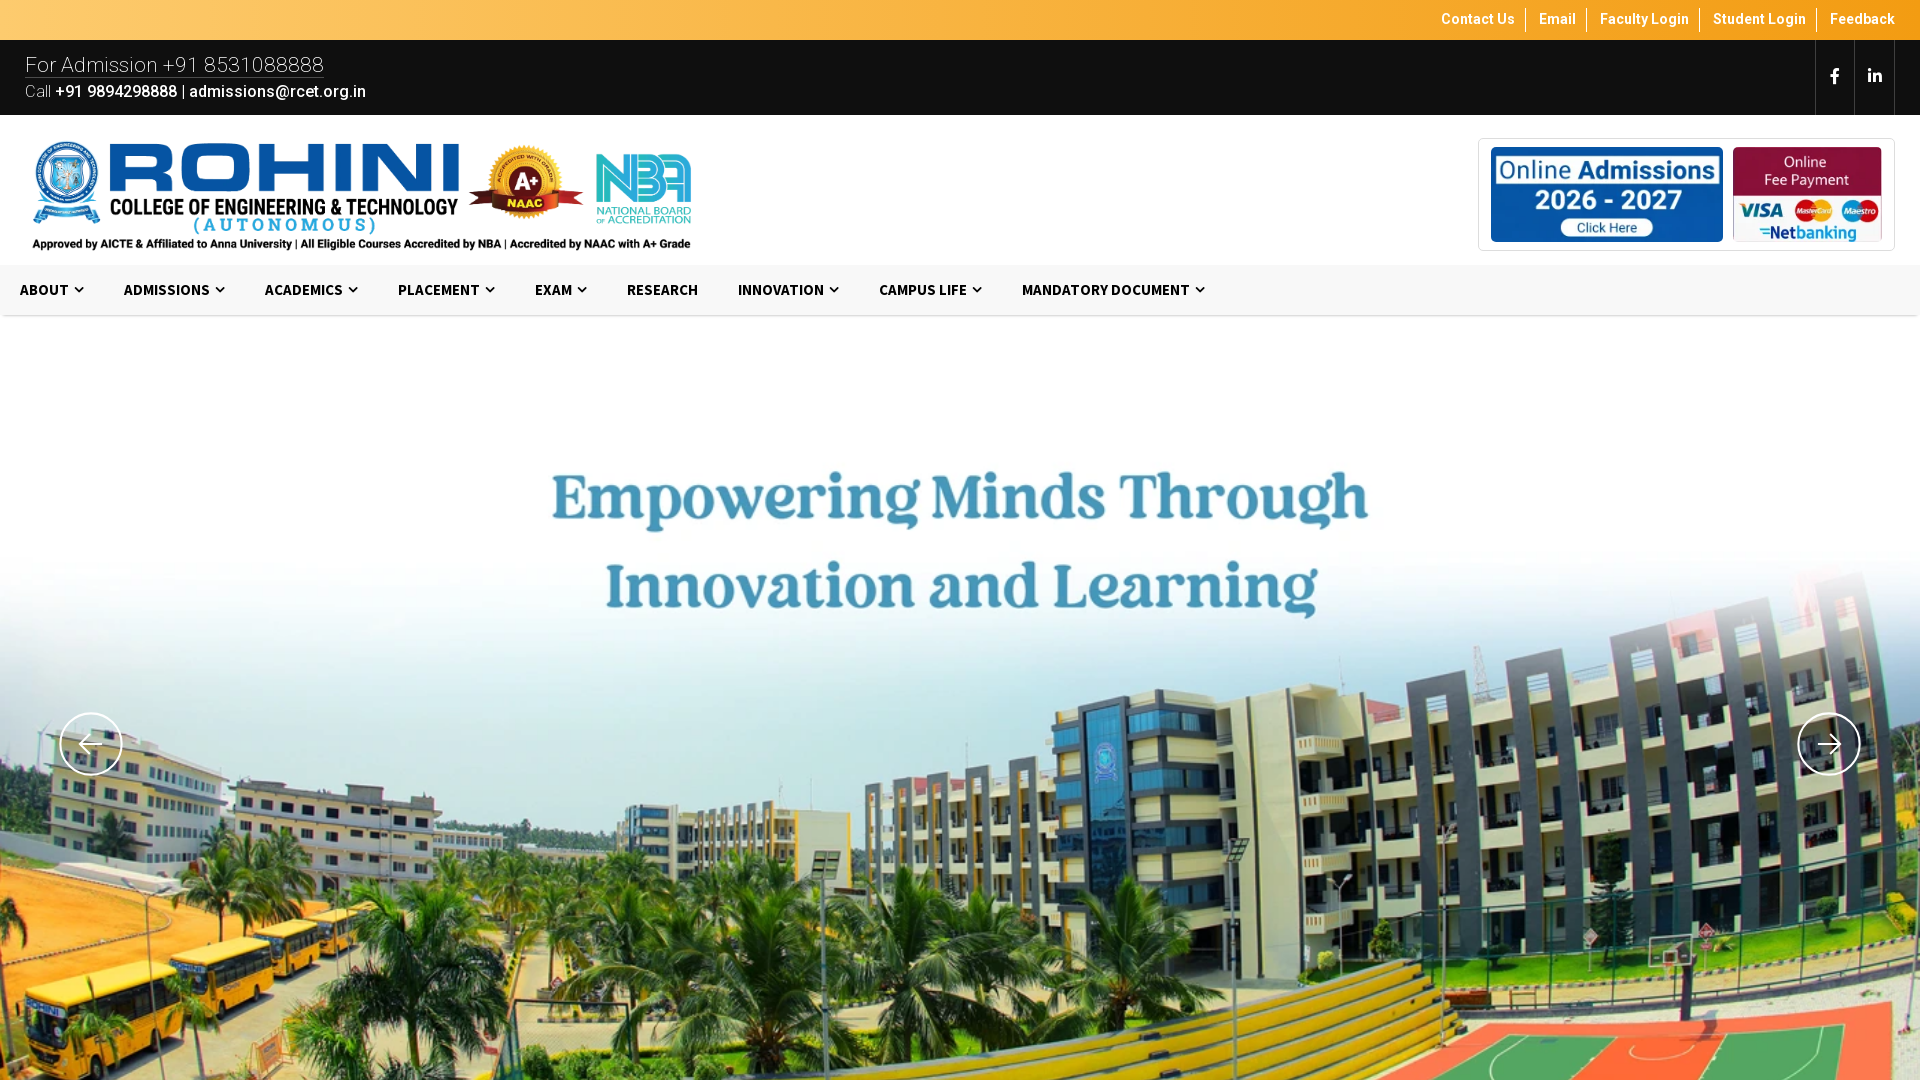

Page fully loaded with all network requests complete
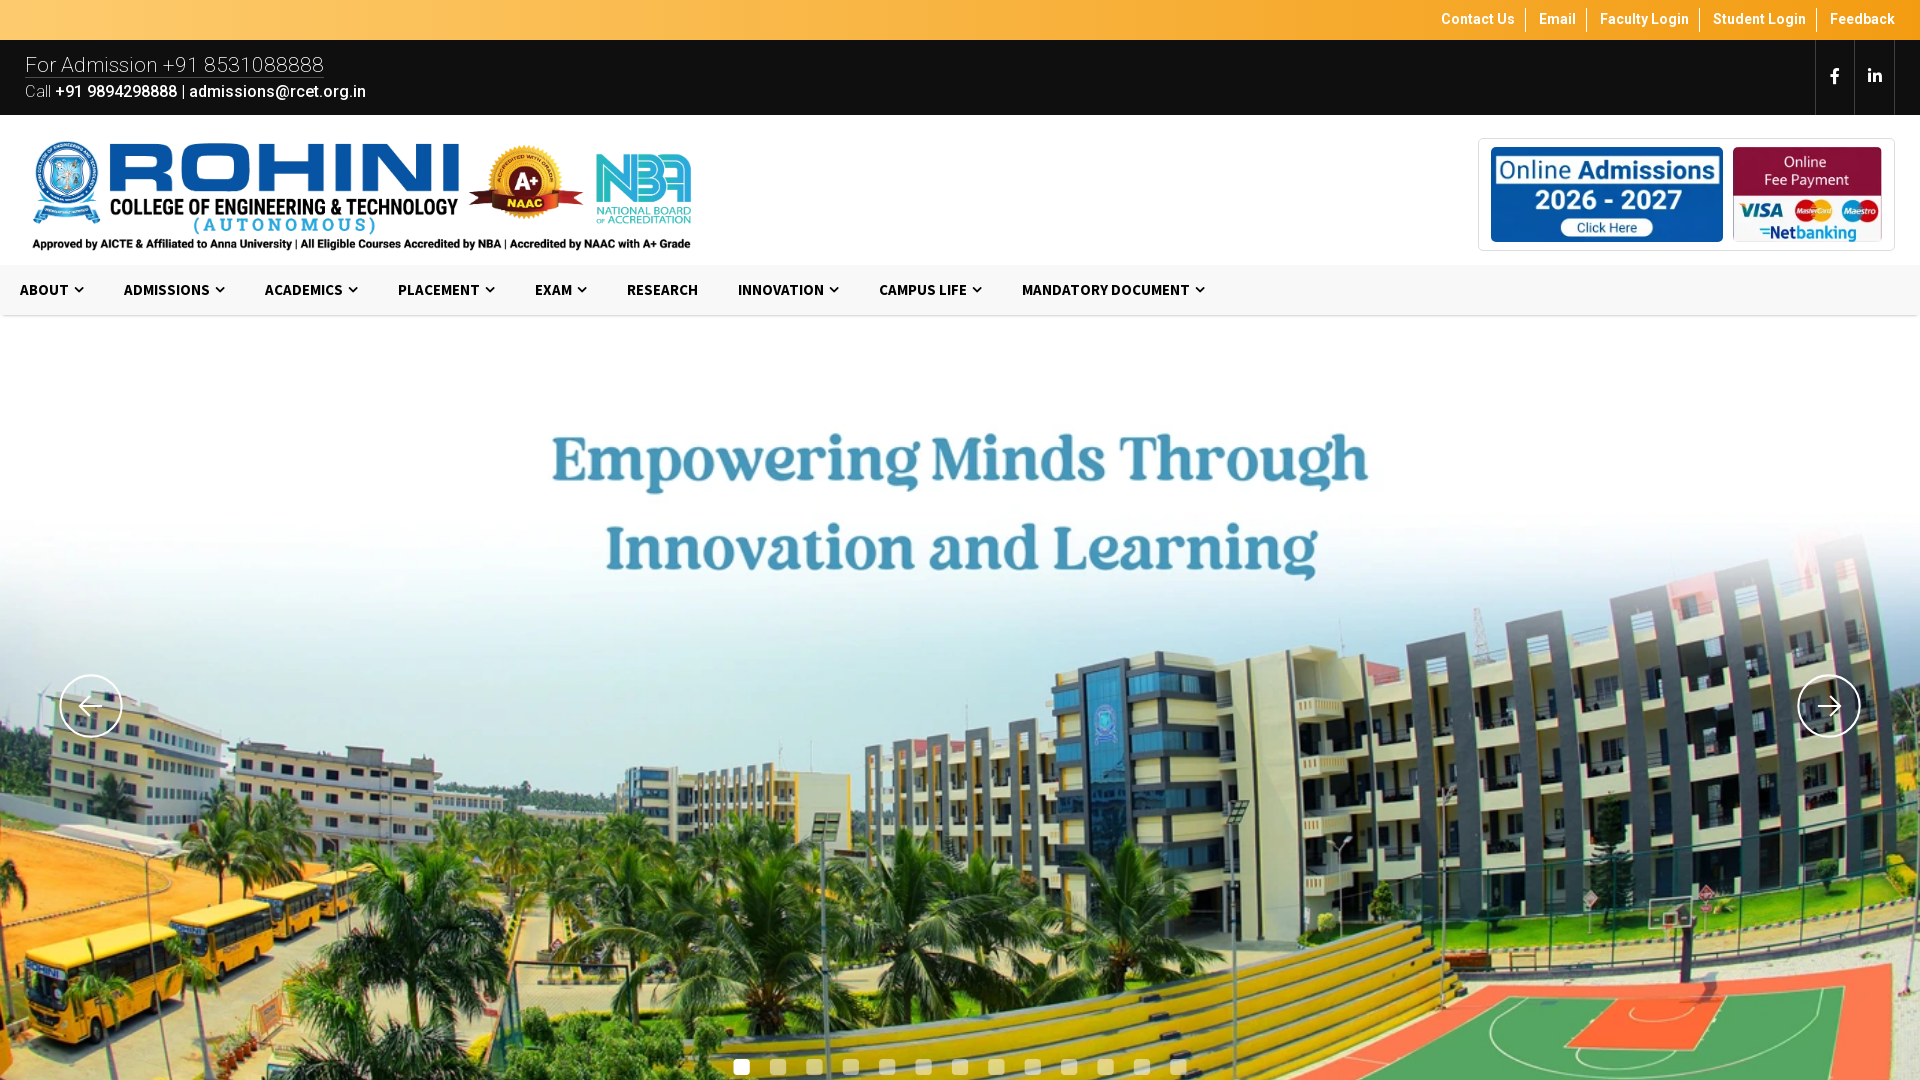

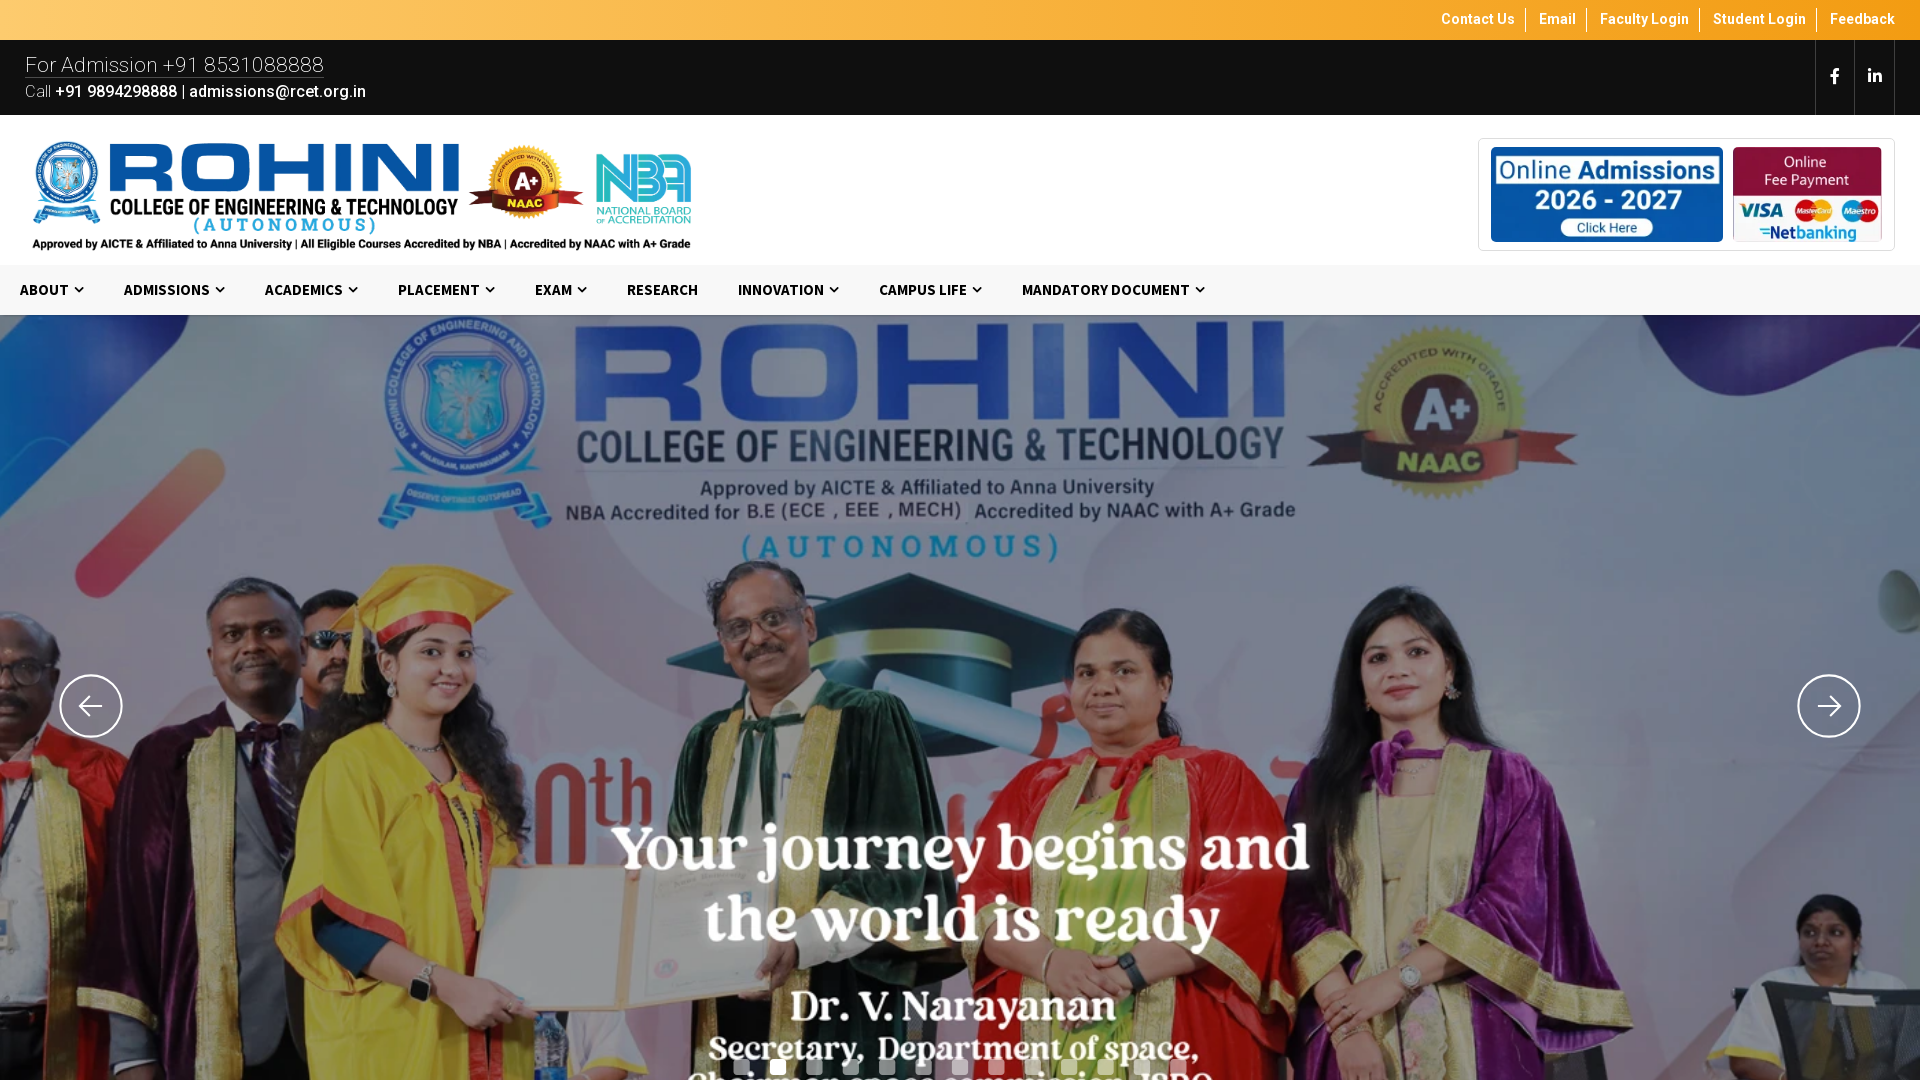